Tests browser alert handling by clicking a button that triggers an alert popup, then dismissing the alert using the cancel/dismiss action.

Starting URL: https://testautomationpractice.blogspot.com/

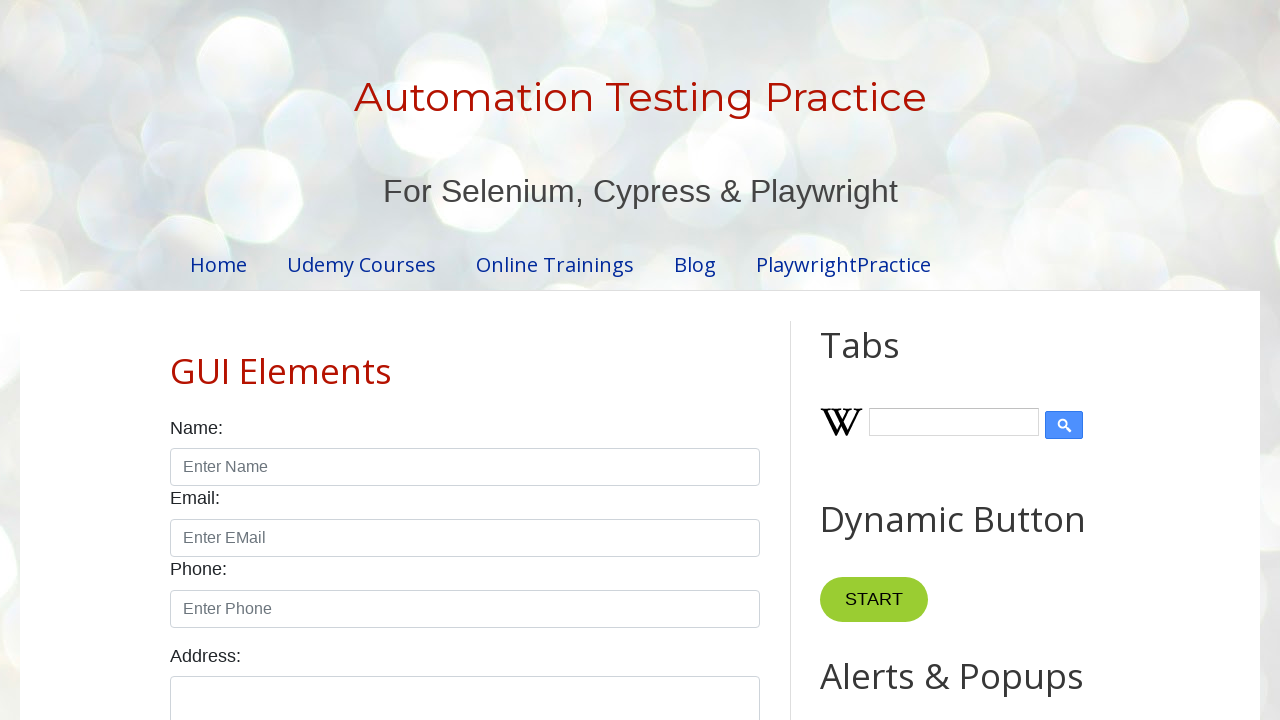

Clicked button that triggers alert popup at (888, 361) on xpath=//*[@id='HTML9']/div[1]/button
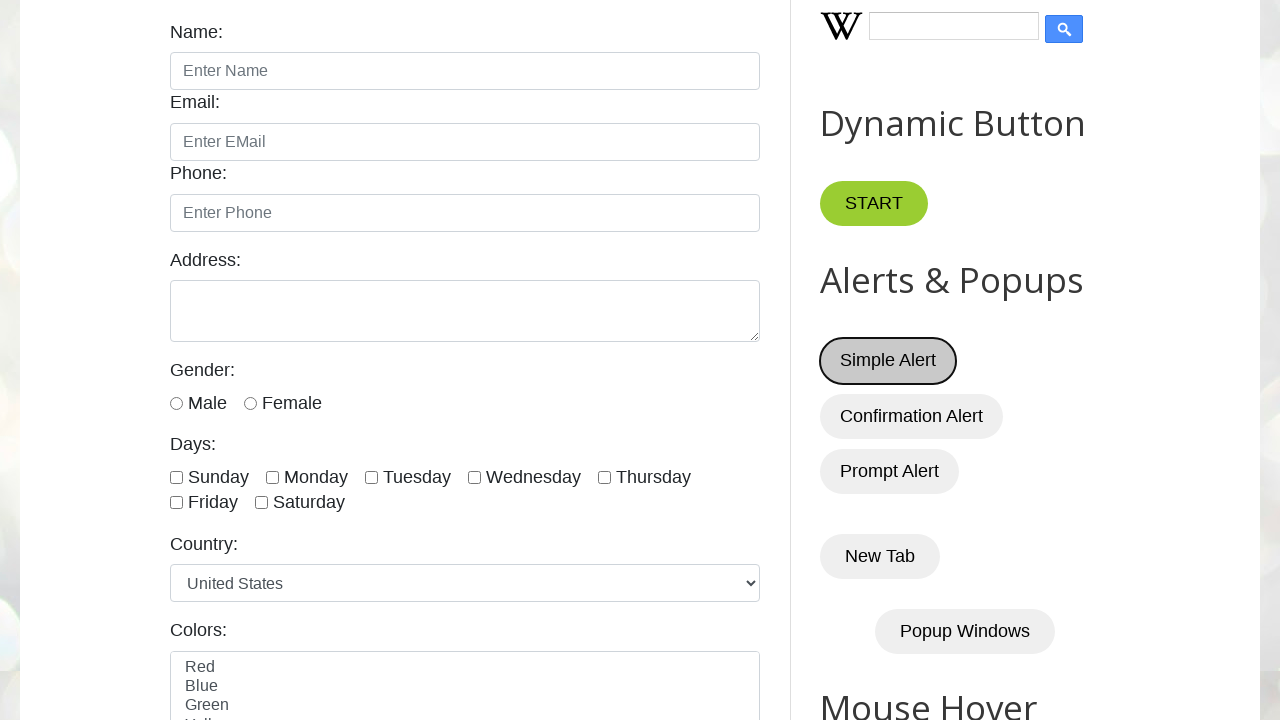

Set up dialog handler to dismiss alerts
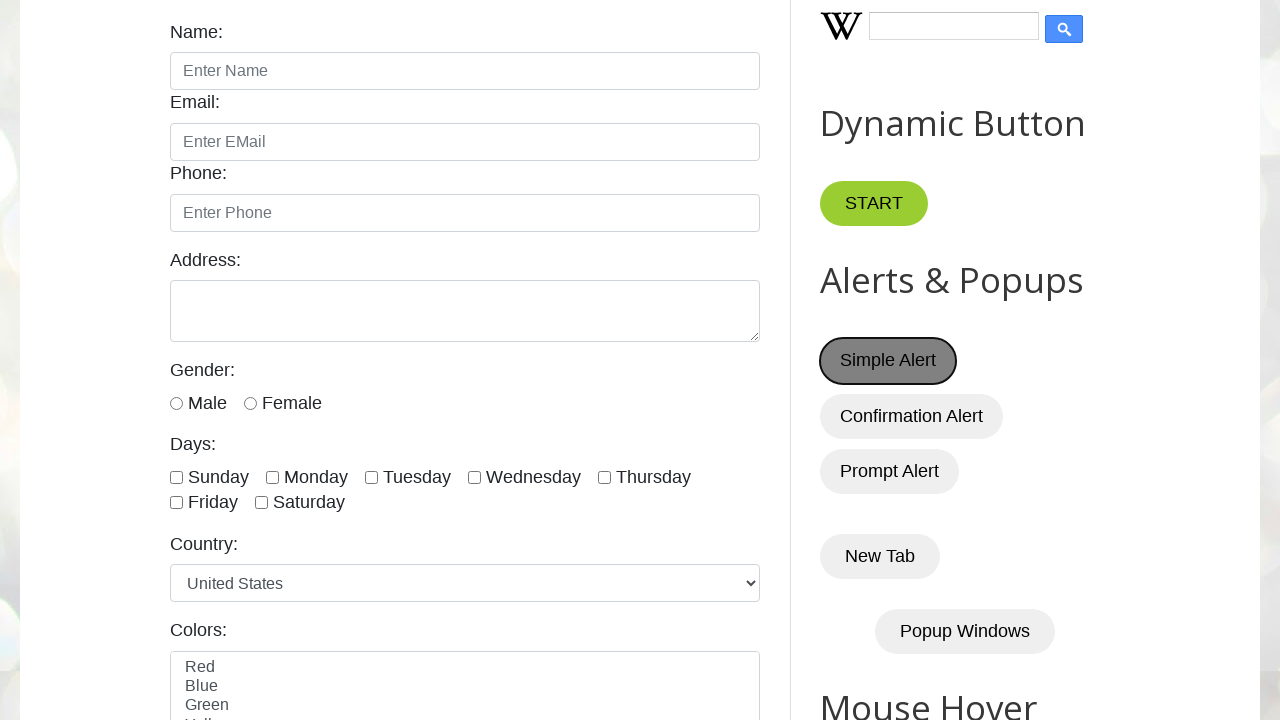

Registered dialog handler function to dismiss alerts
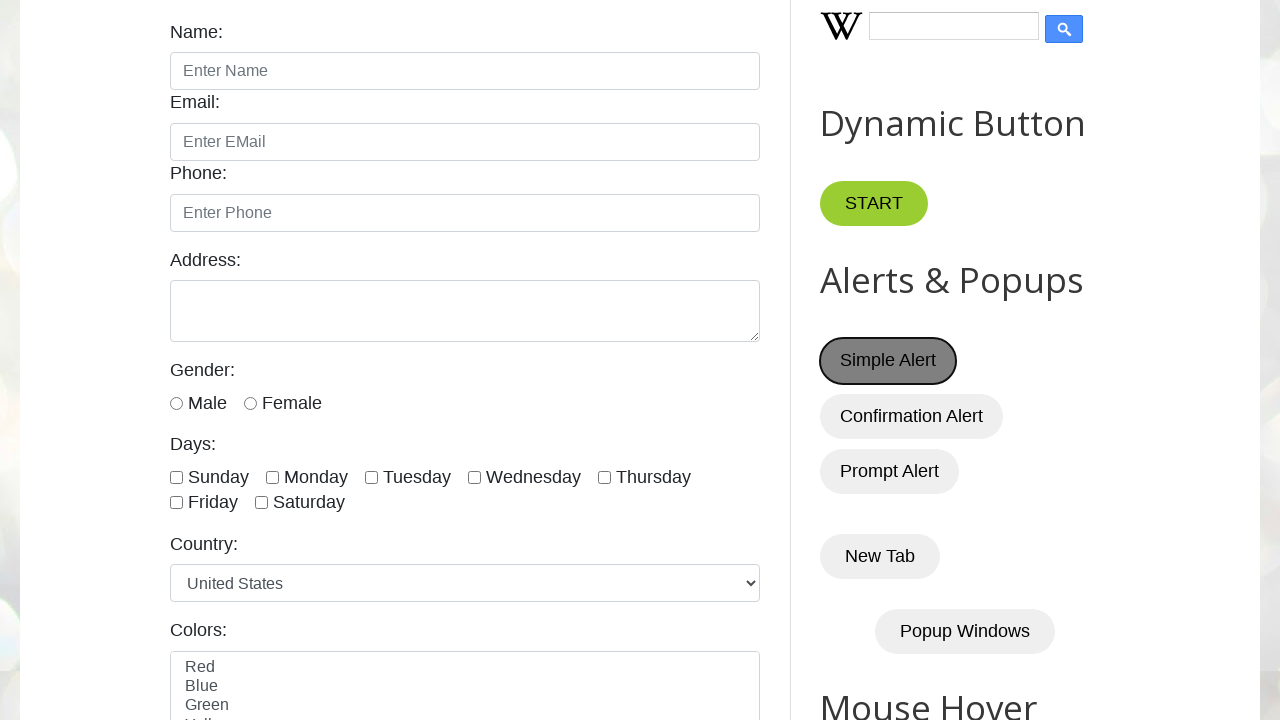

Clicked alert trigger button at (888, 361) on #HTML9 button
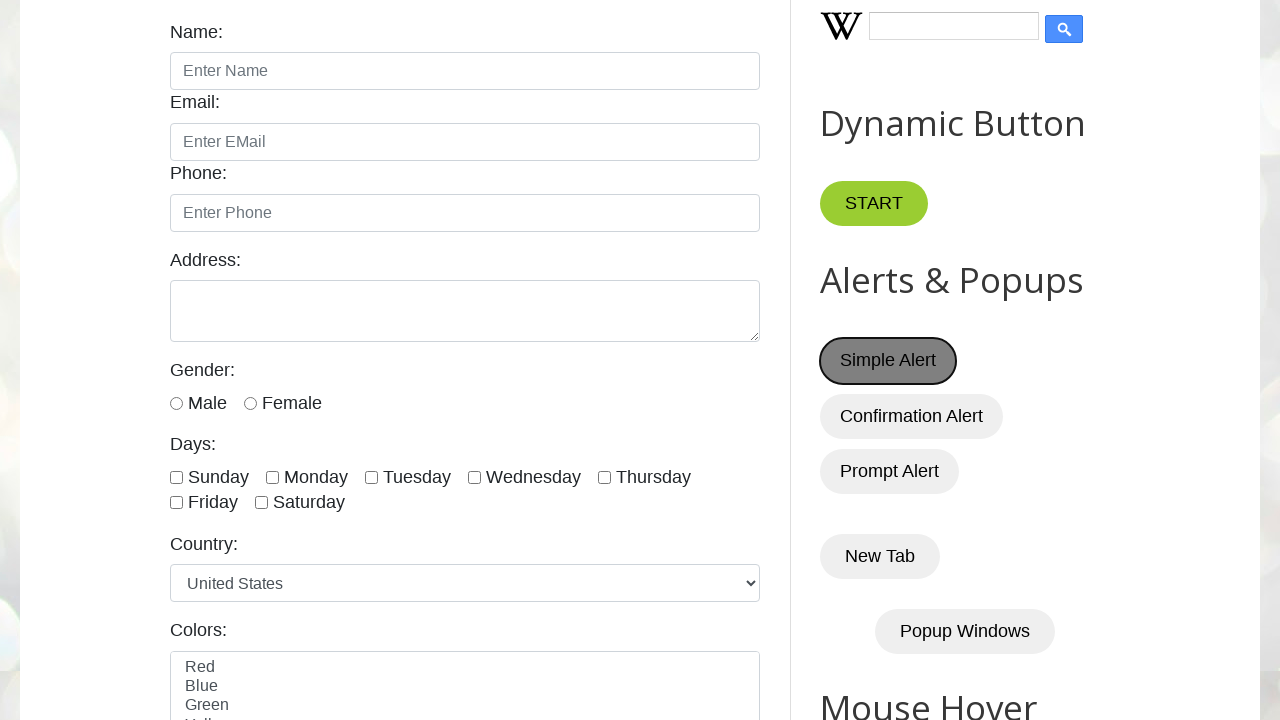

Waited for dialog interaction to complete
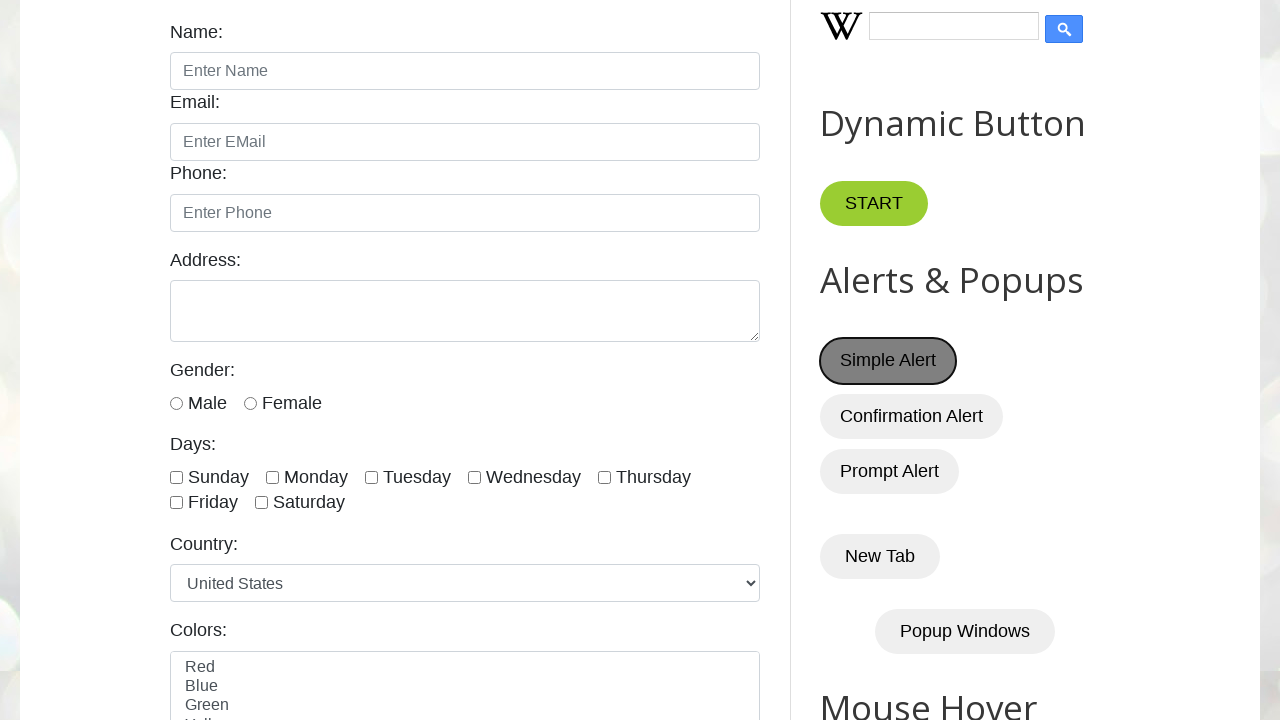

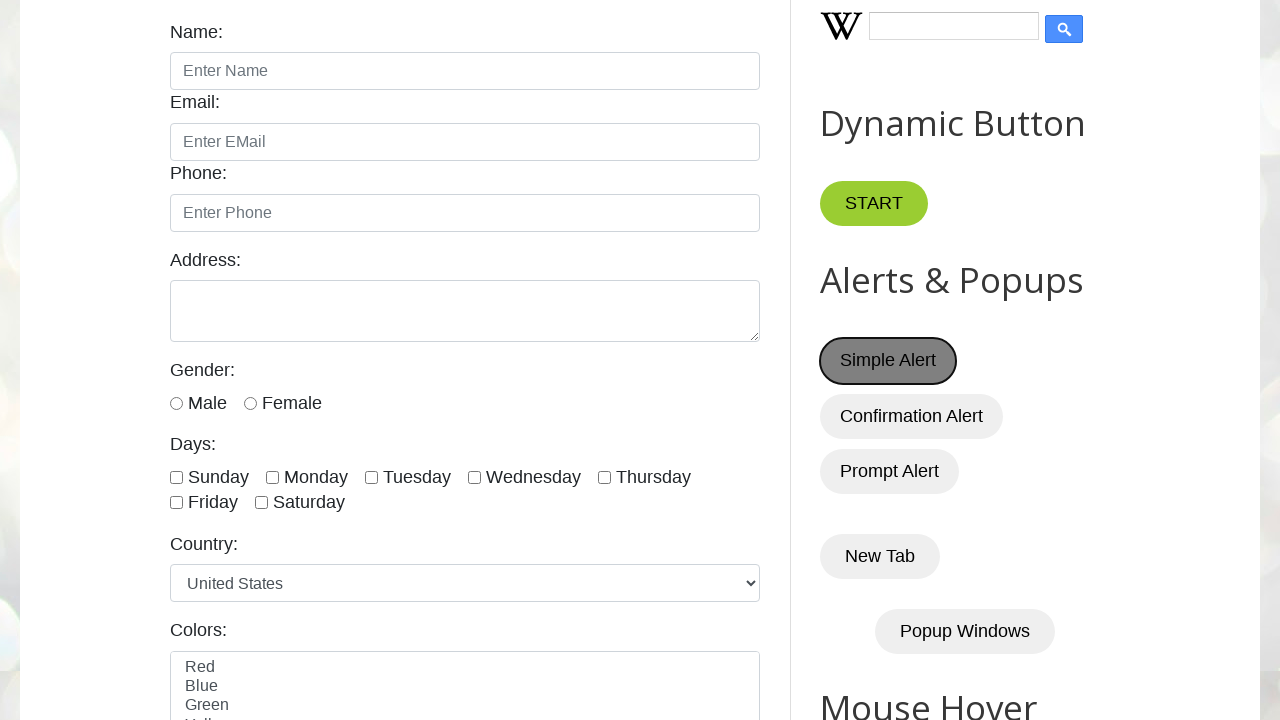